Tests a contact form submission with CAPTCHA verification by filling in name, message, solving a math equation, and submitting the form

Starting URL: https://www.ultimateqa.com/filling-out-forms/

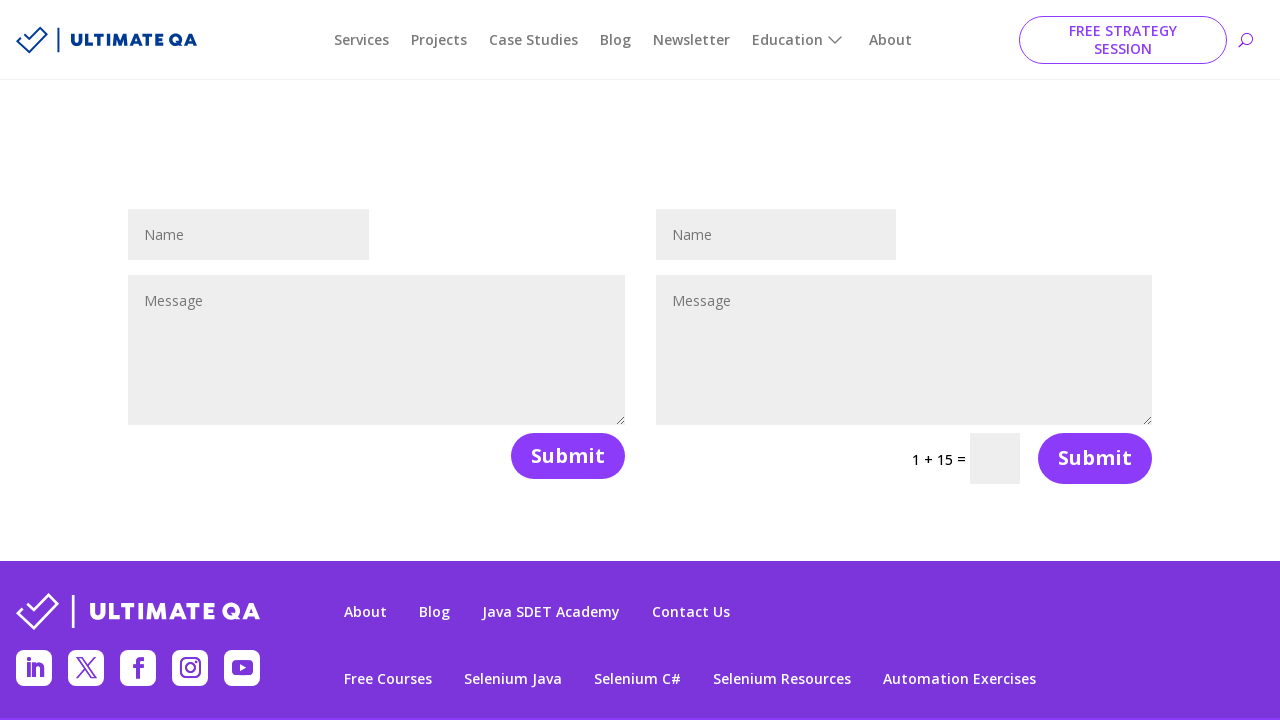

Filled name field with 'John Smith' on #et_pb_contact_name_1
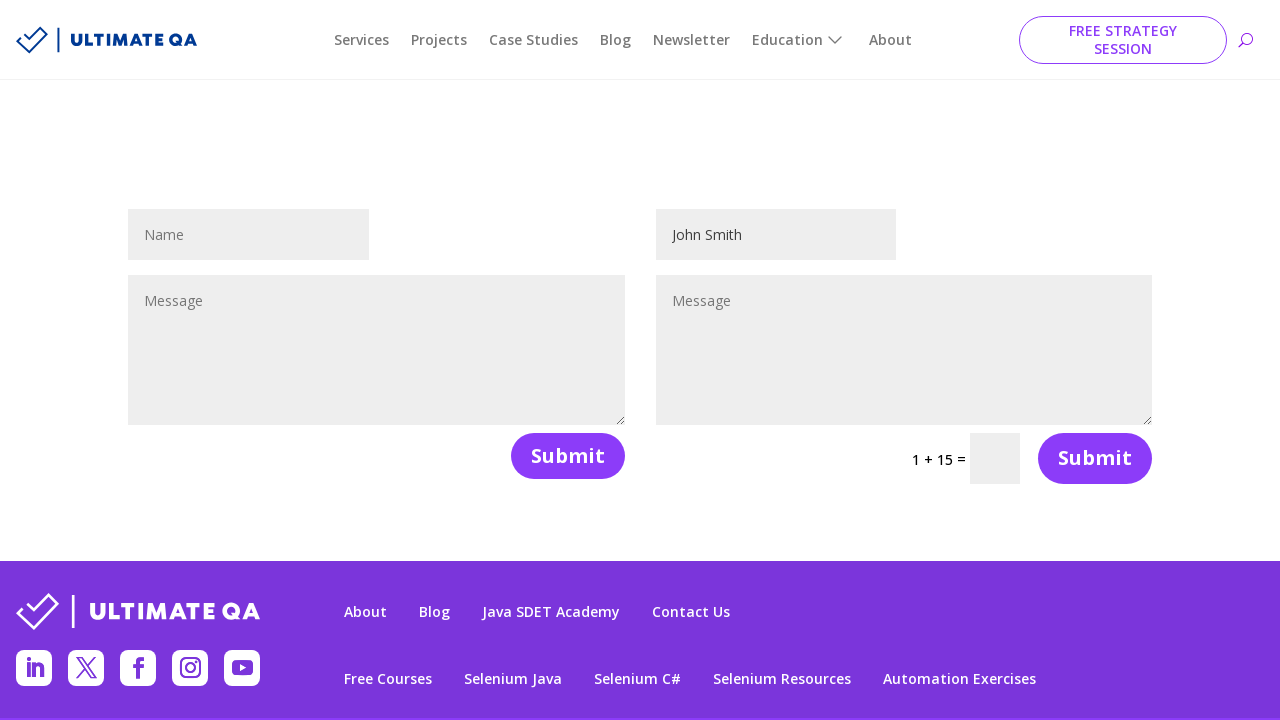

Filled message field with 'Hello World!' on #et_pb_contact_message_1
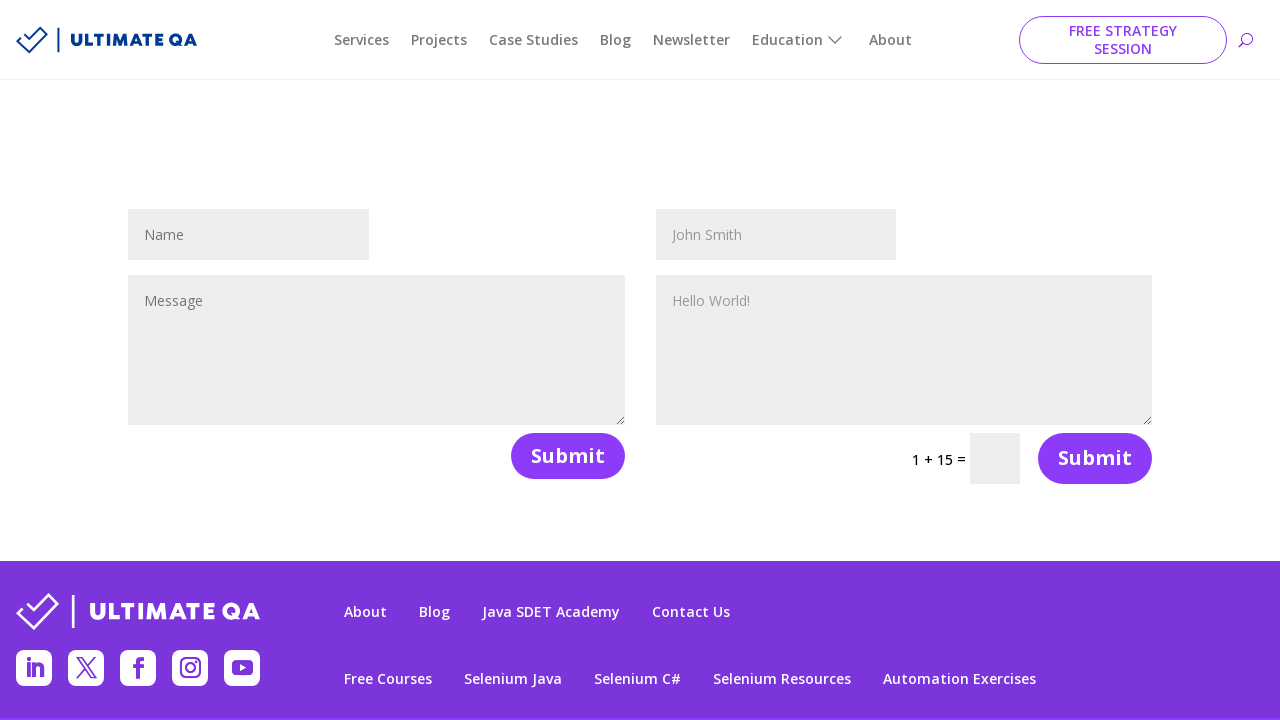

Retrieved CAPTCHA equation text
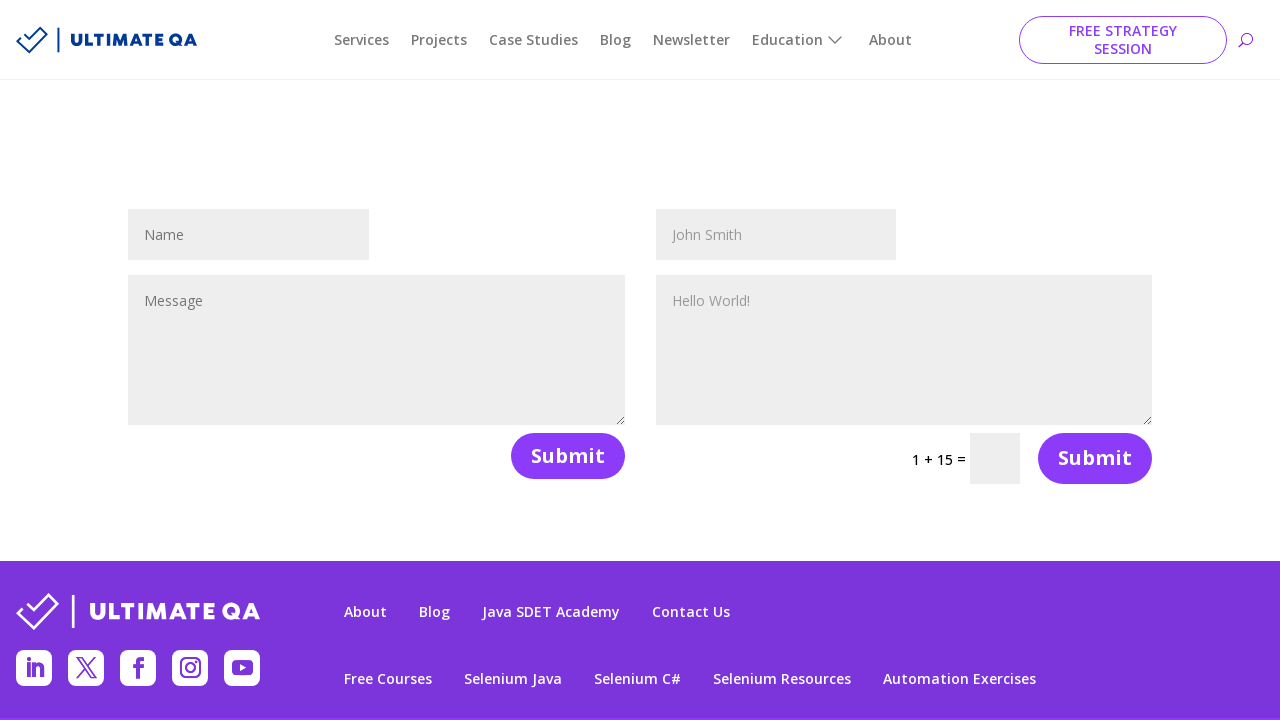

Solved CAPTCHA equation: 1 + 15 = 16
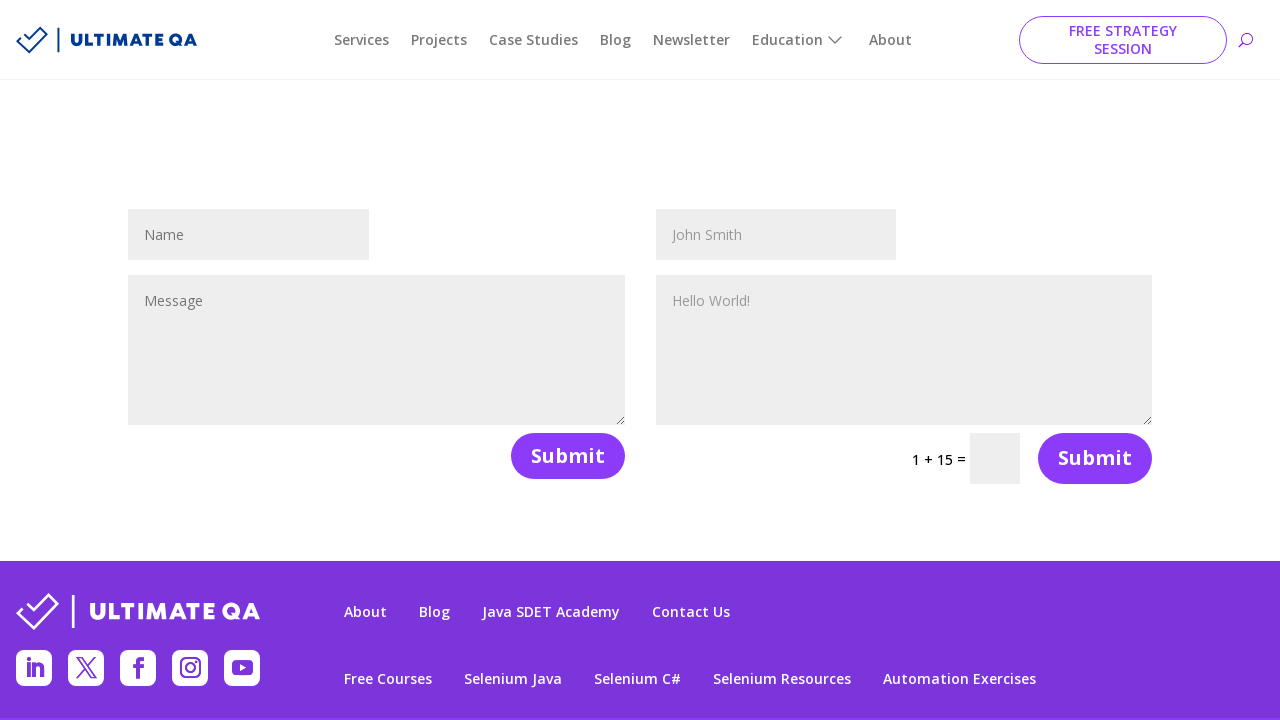

Filled CAPTCHA field with answer '16' on .input.et_pb_contact_captcha
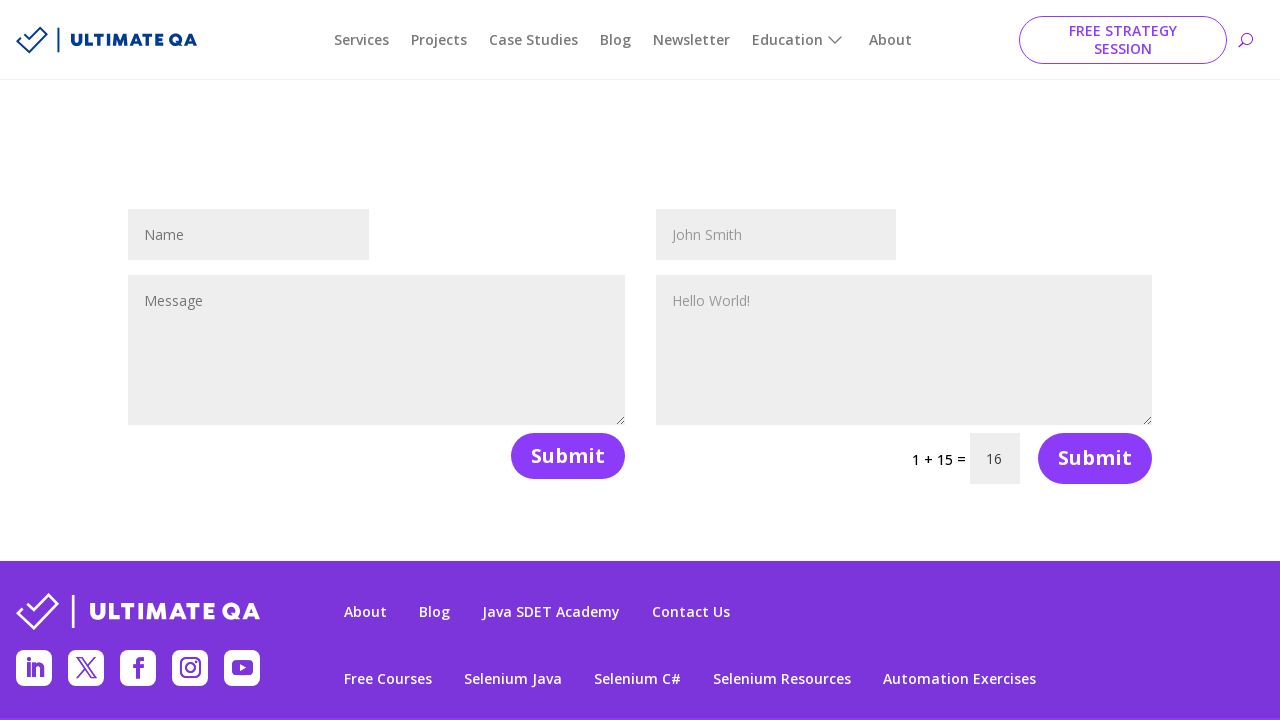

Clicked form submit button at (1095, 458) on div#et_pb_contact_form_1 button
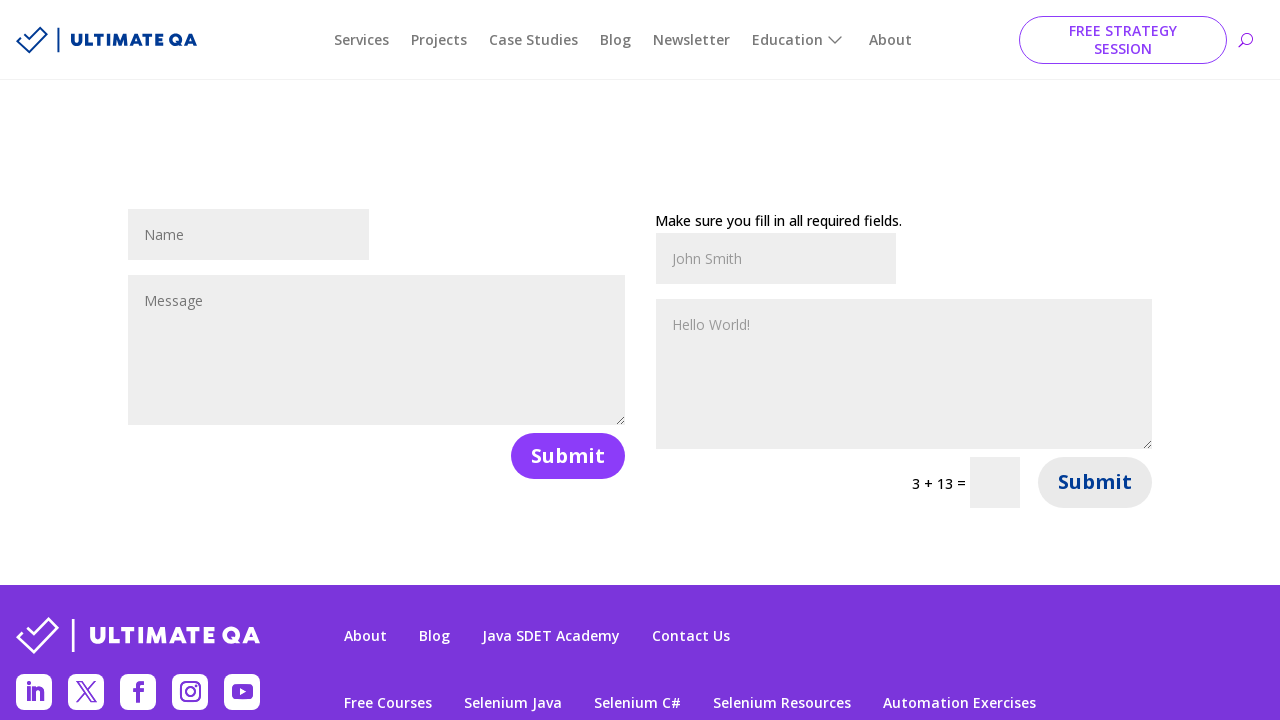

Success message appeared confirming form submission
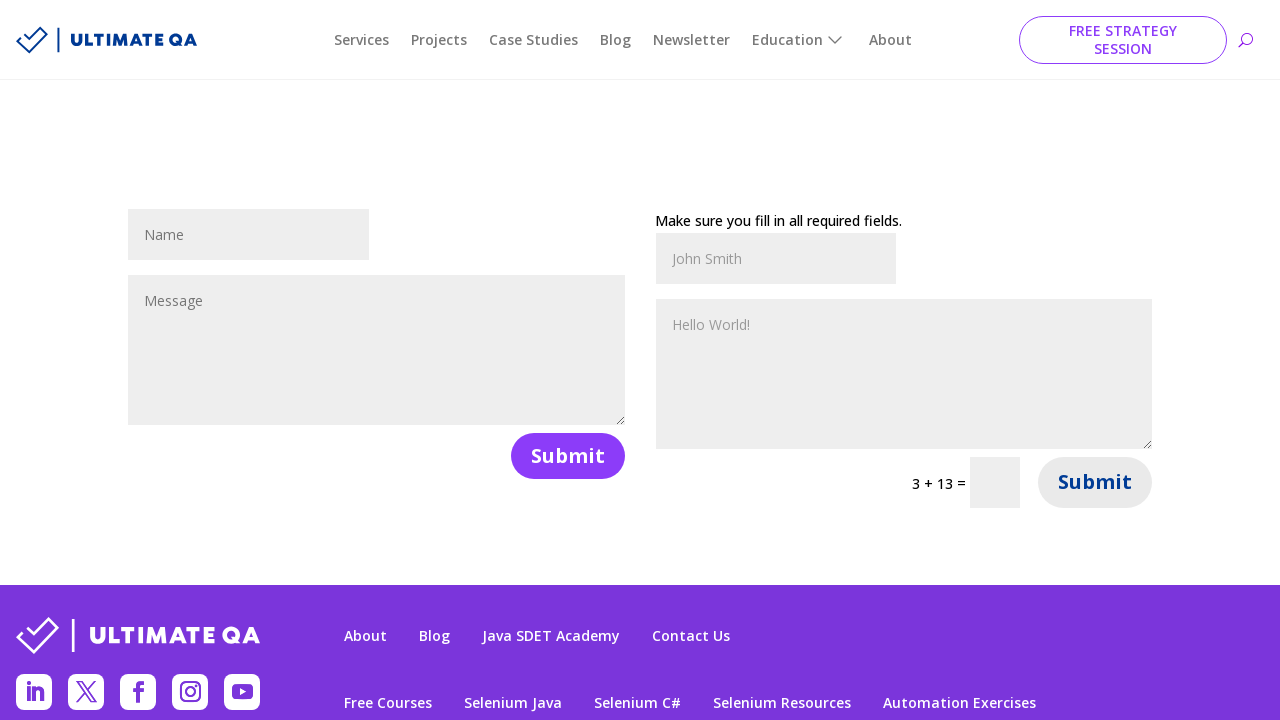

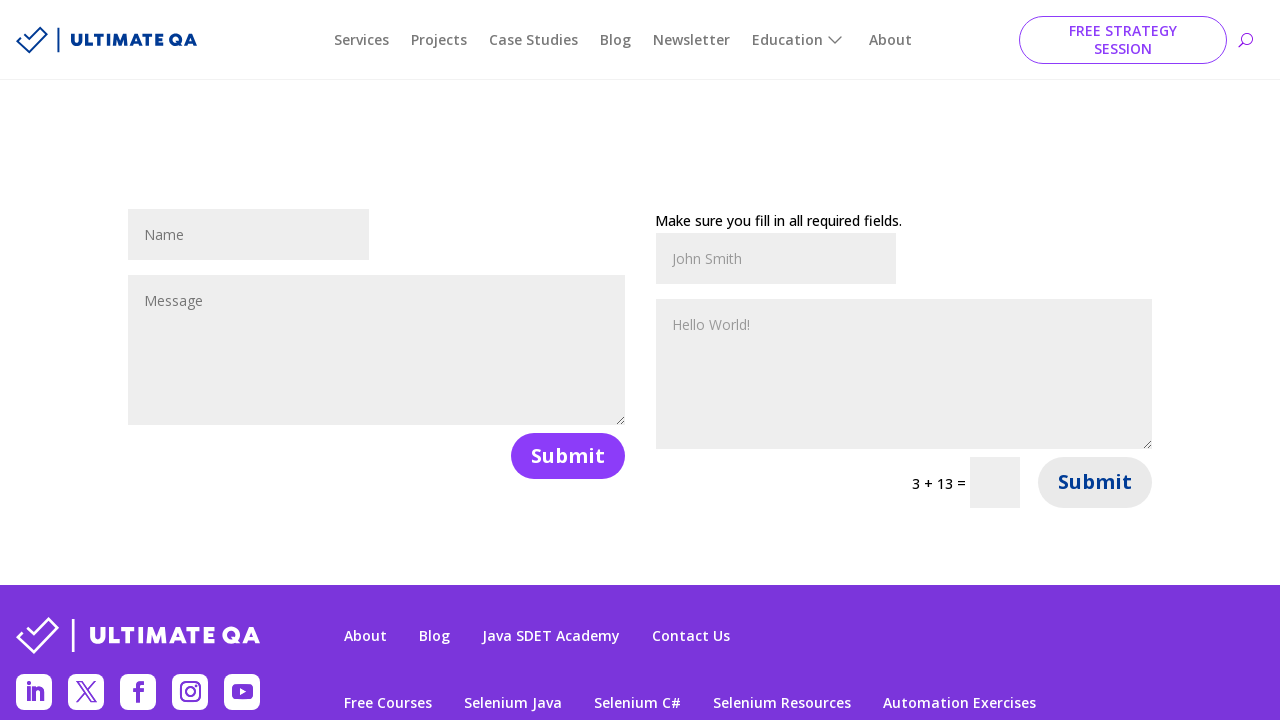